Tests navigation to 500 status code page by clicking the 500 link.

Starting URL: https://the-internet.herokuapp.com/status_codes

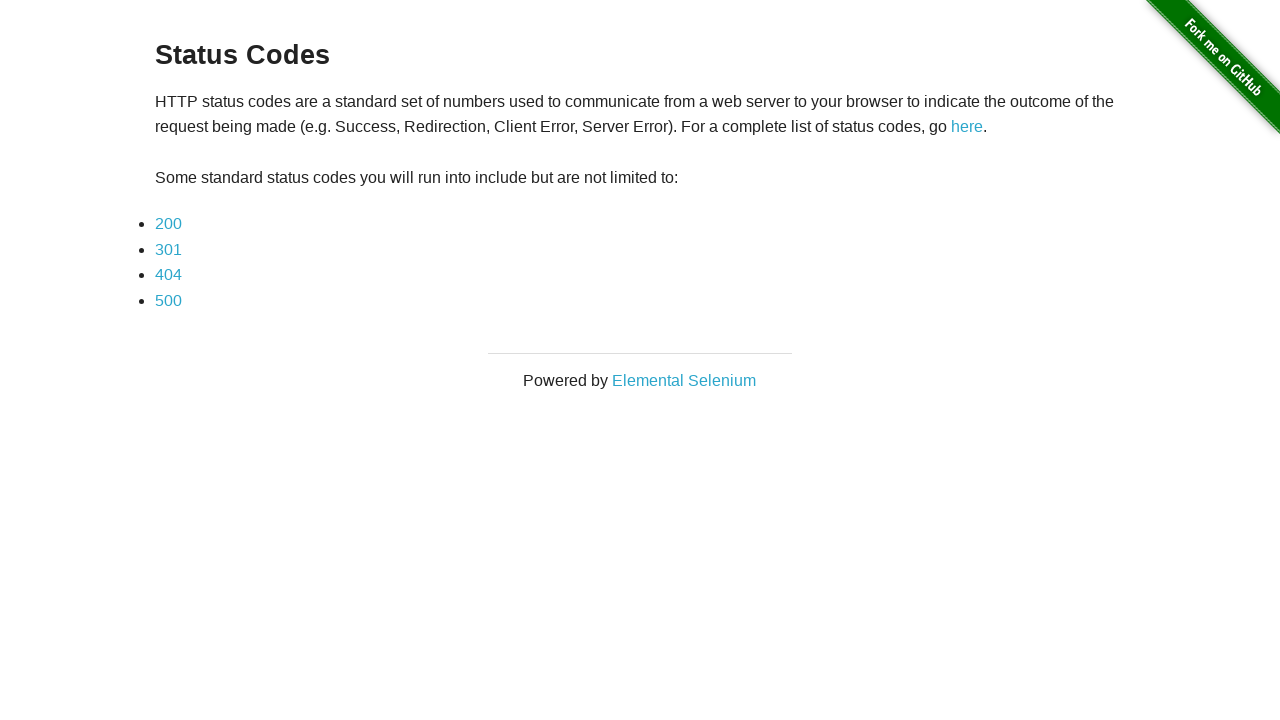

Clicked 500 status code link at (168, 300) on xpath=//a[text()='500']
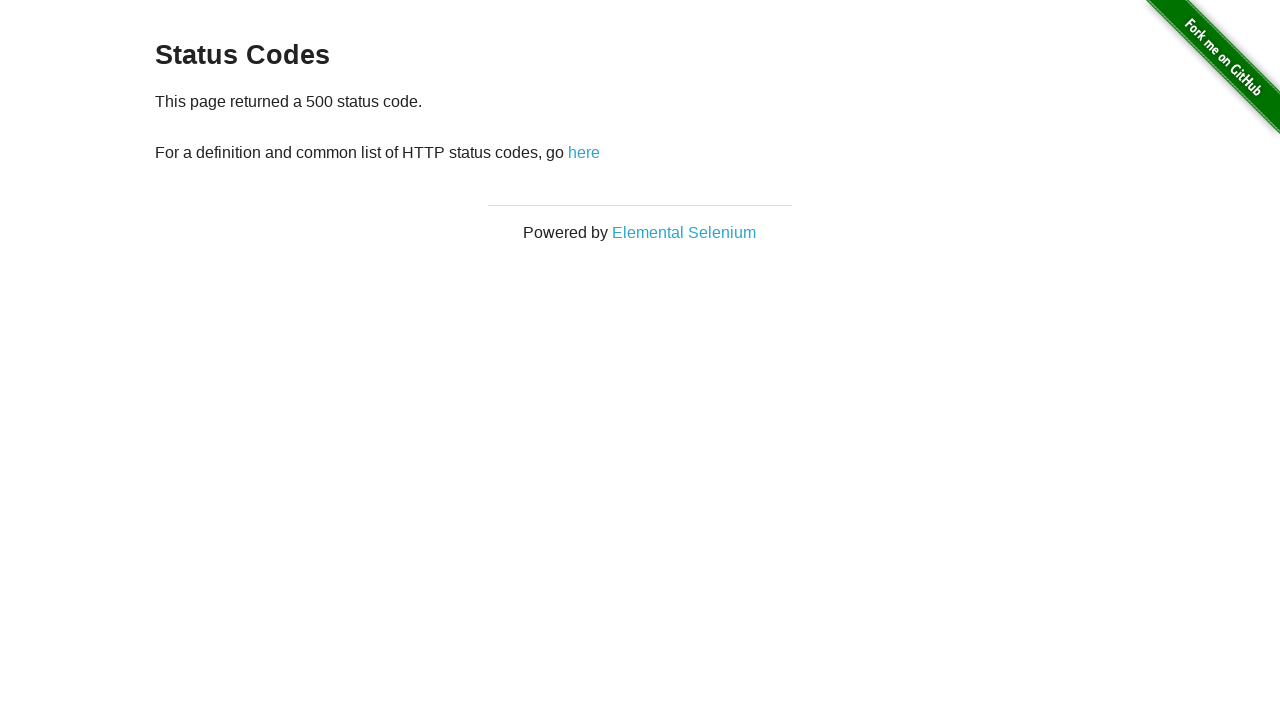

500 status code page loaded successfully
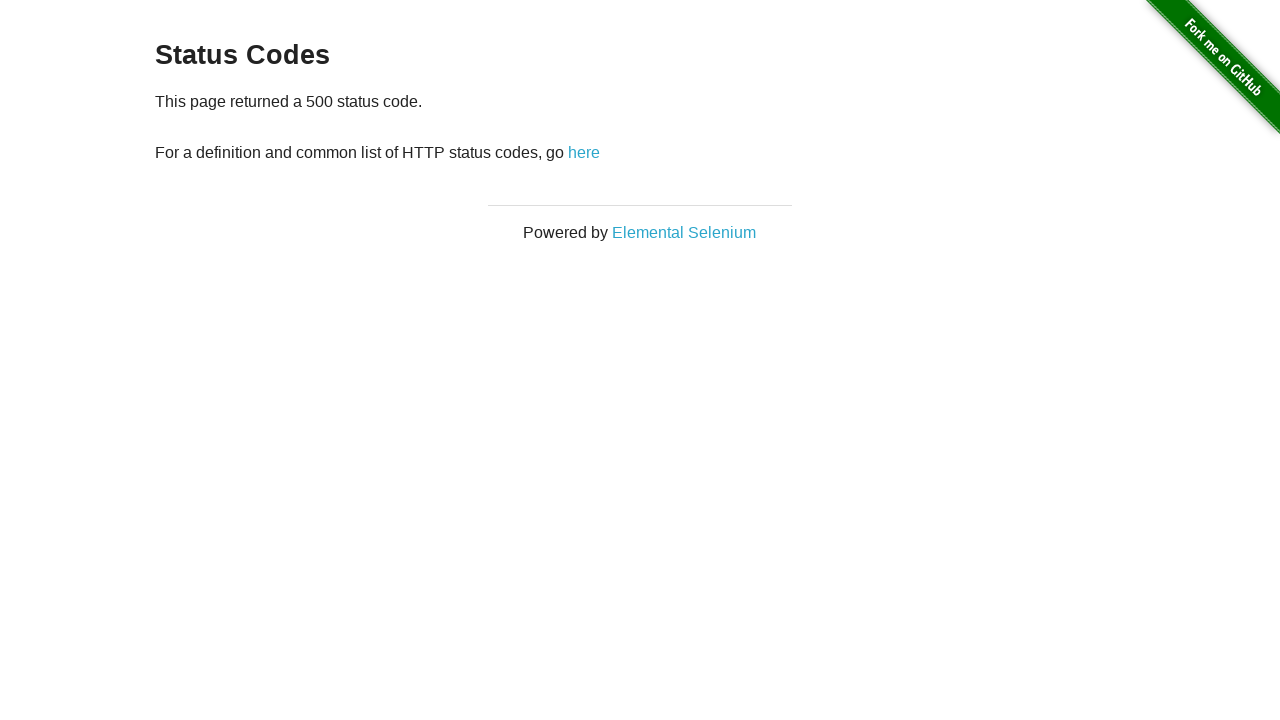

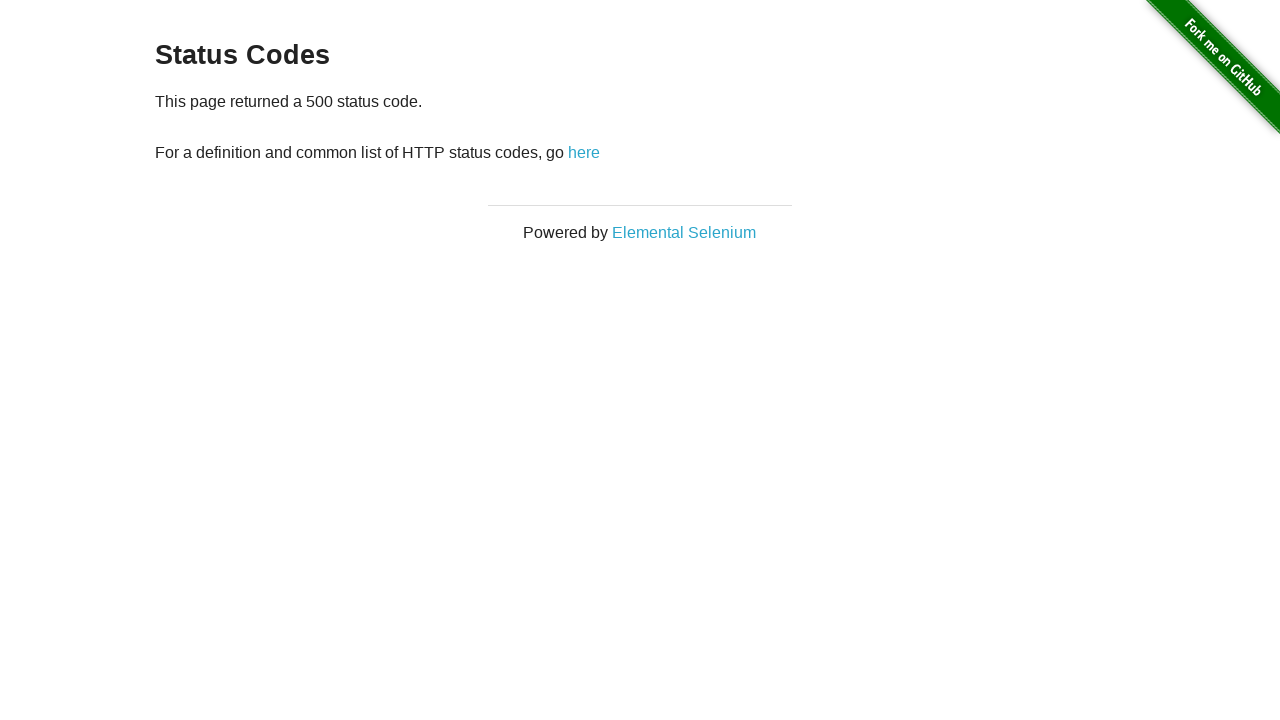